Tests marking all items as completed using the toggle-all checkbox after creating 3 todos

Starting URL: https://demo.playwright.dev/todomvc

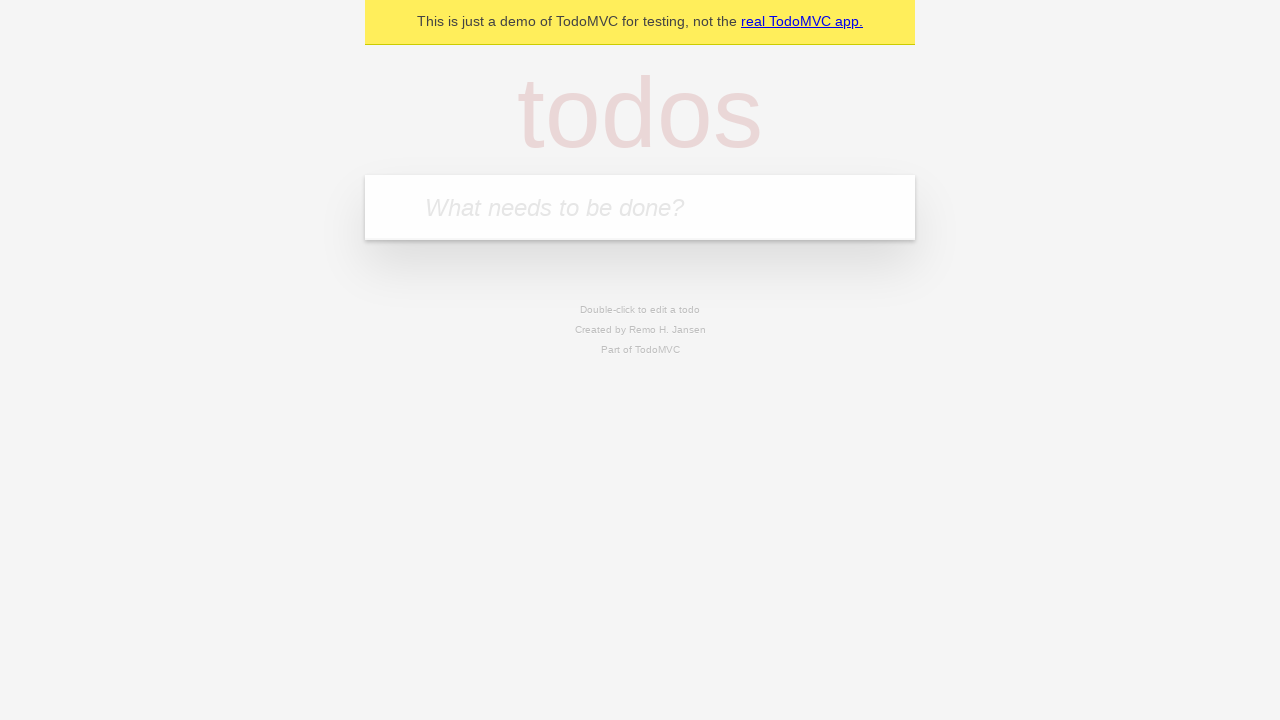

Filled first todo input with 'buy some cheese' on .new-todo
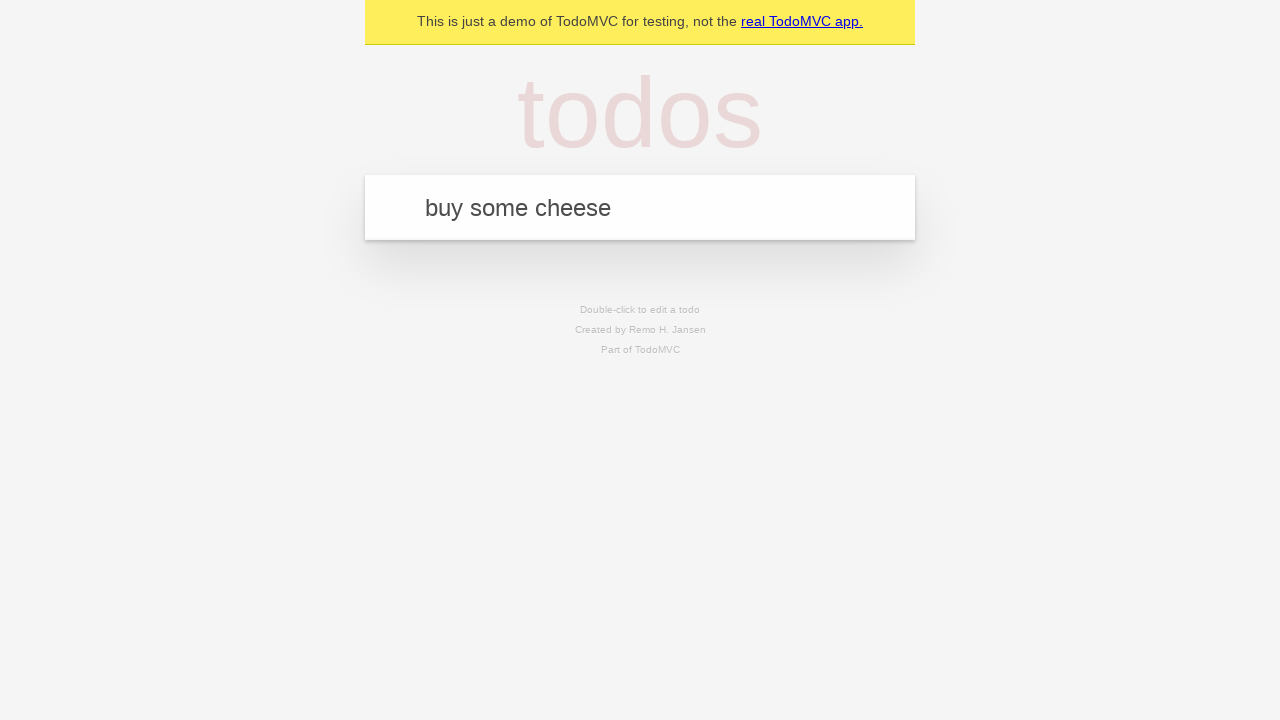

Pressed Enter to create first todo on .new-todo
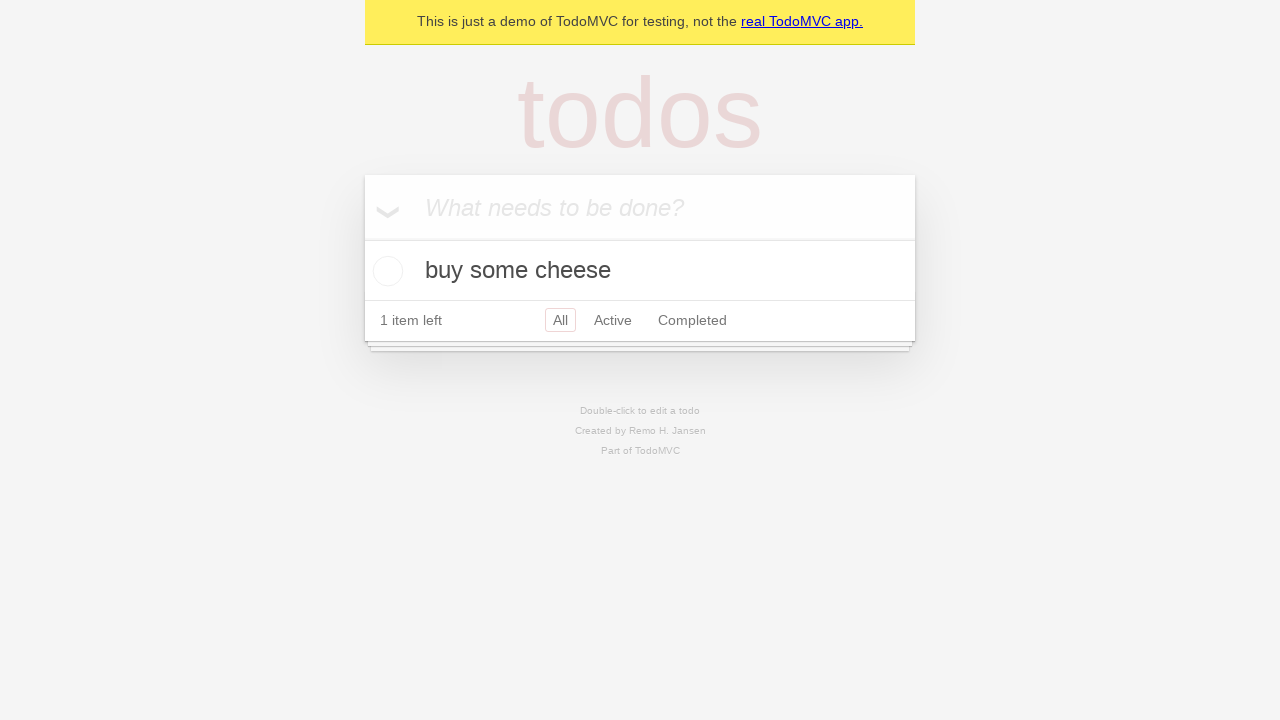

Filled second todo input with 'feed the cat' on .new-todo
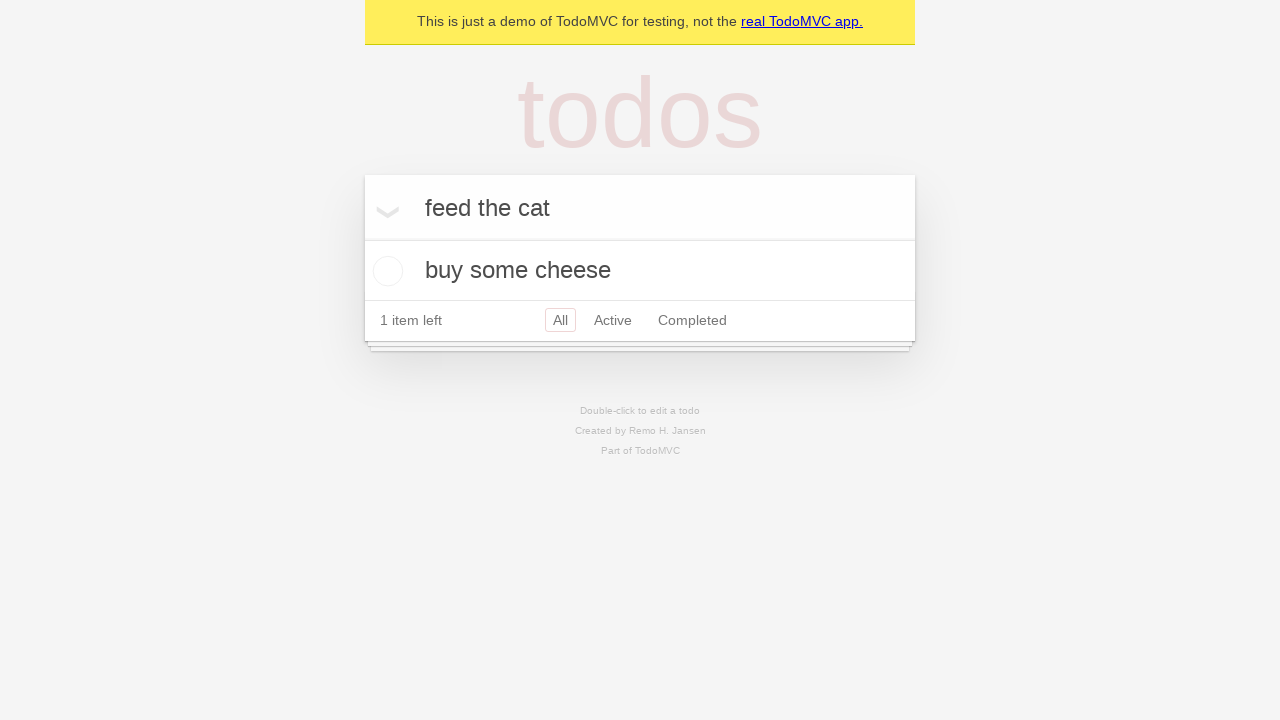

Pressed Enter to create second todo on .new-todo
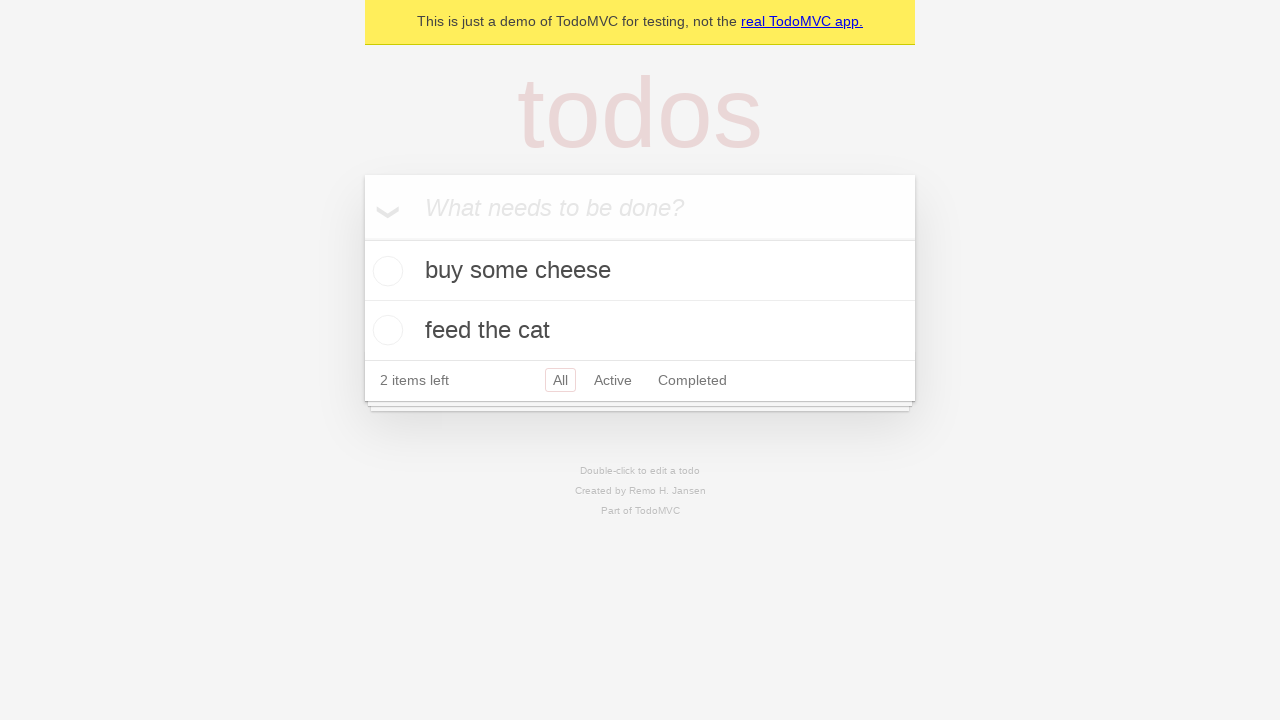

Filled third todo input with 'book a doctors appointment' on .new-todo
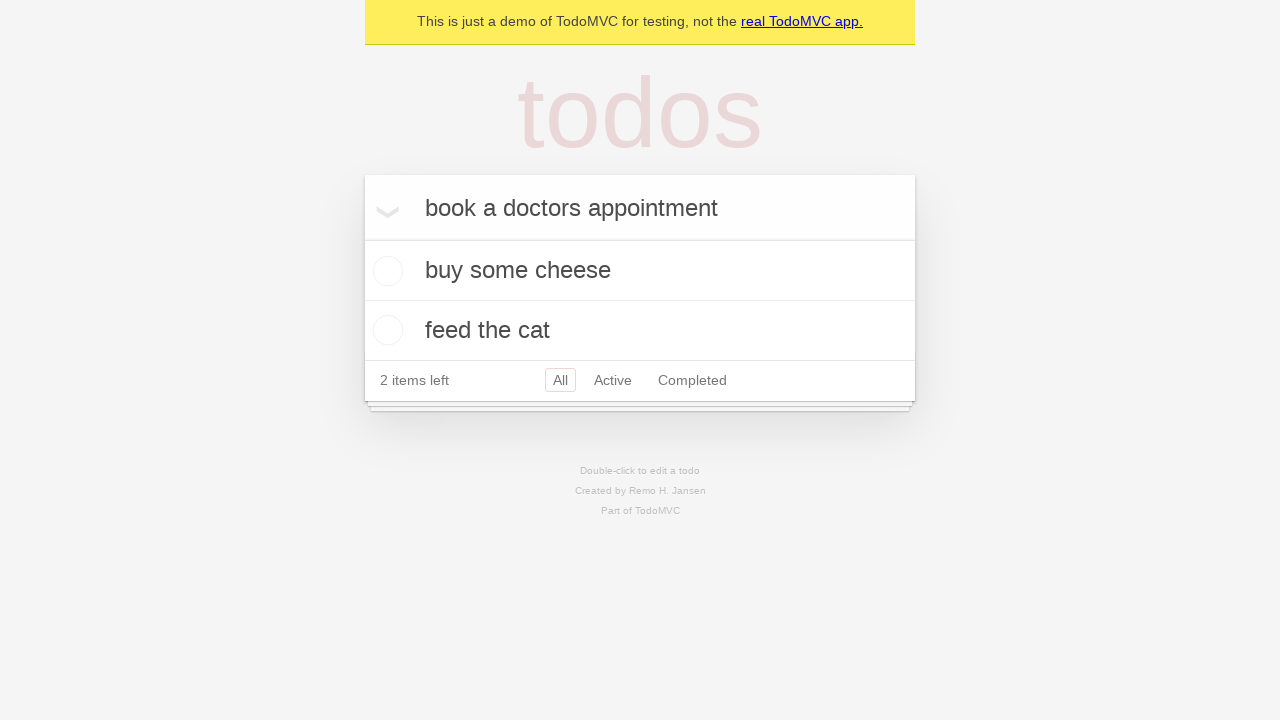

Pressed Enter to create third todo on .new-todo
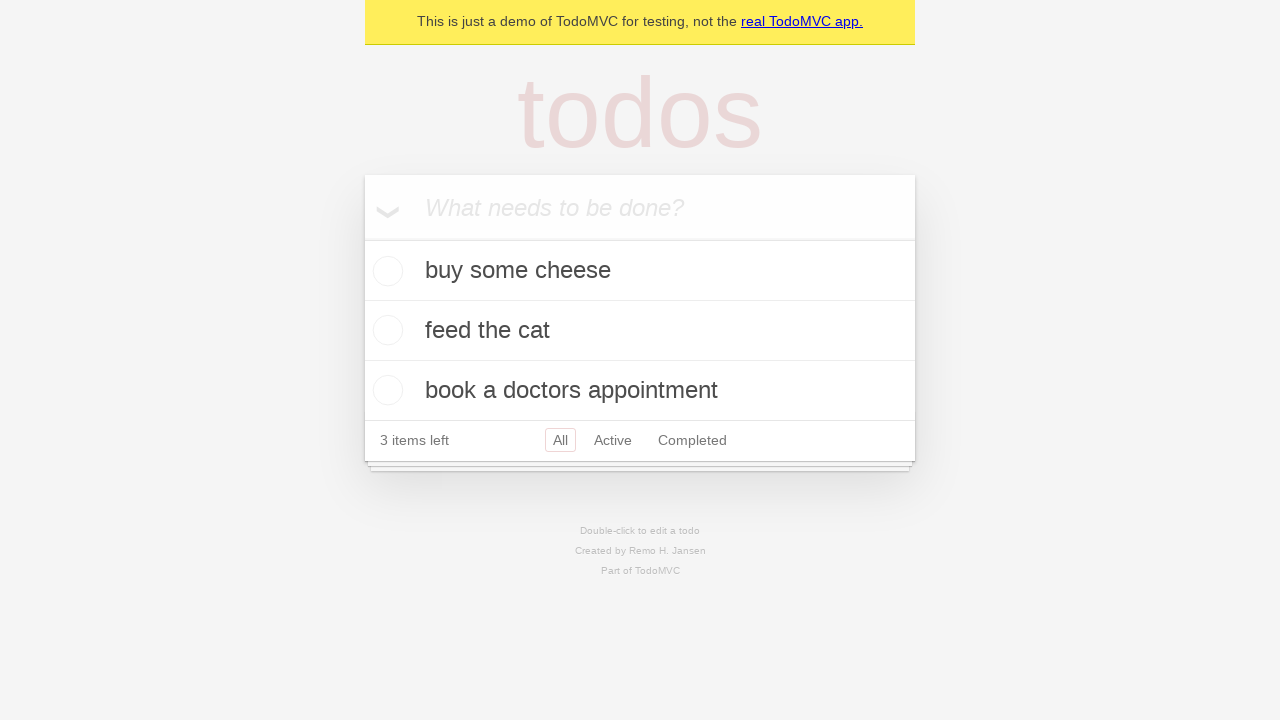

Waited for all 3 todos to appear in the list
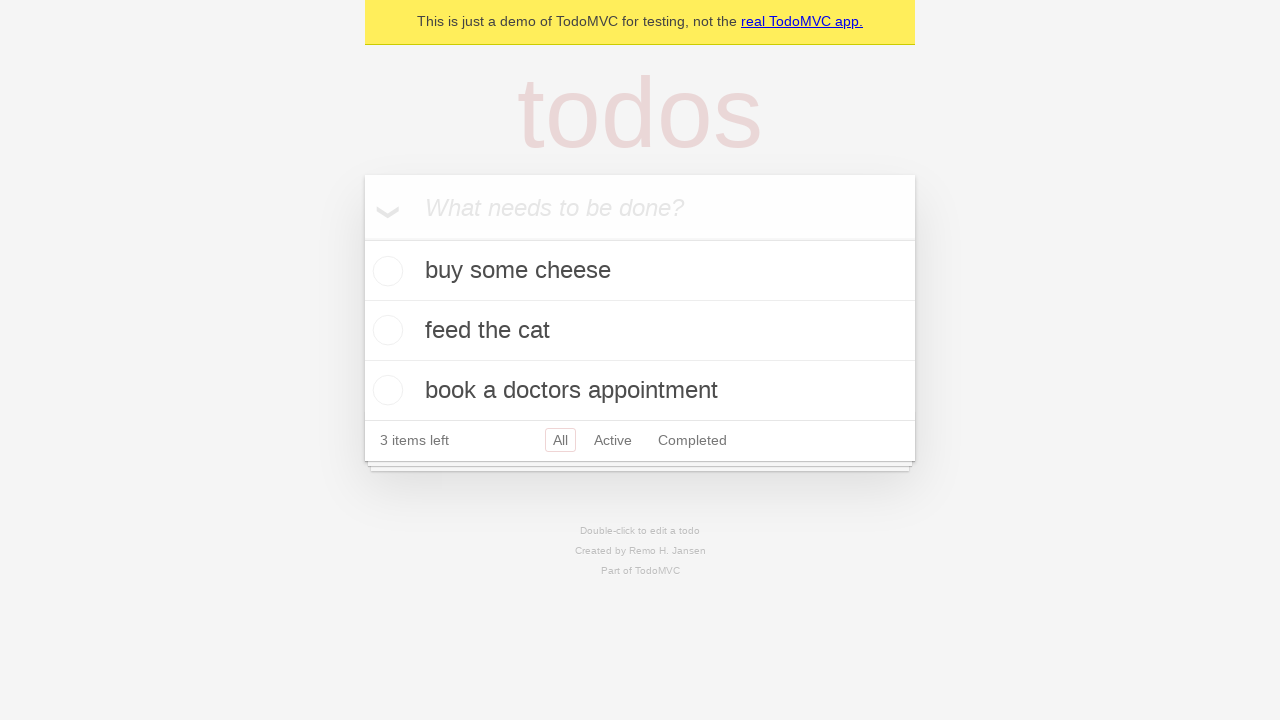

Checked toggle-all checkbox to mark all items as completed at (362, 238) on .toggle-all
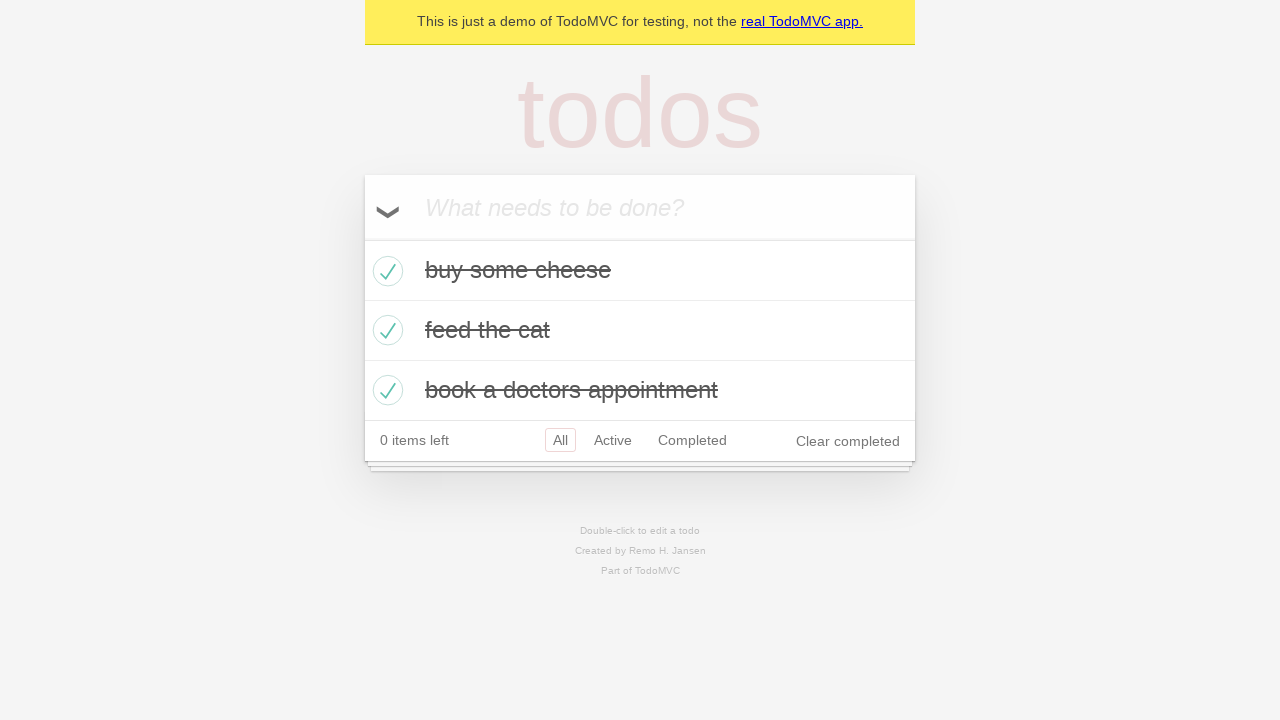

Waited for todos to display completed state
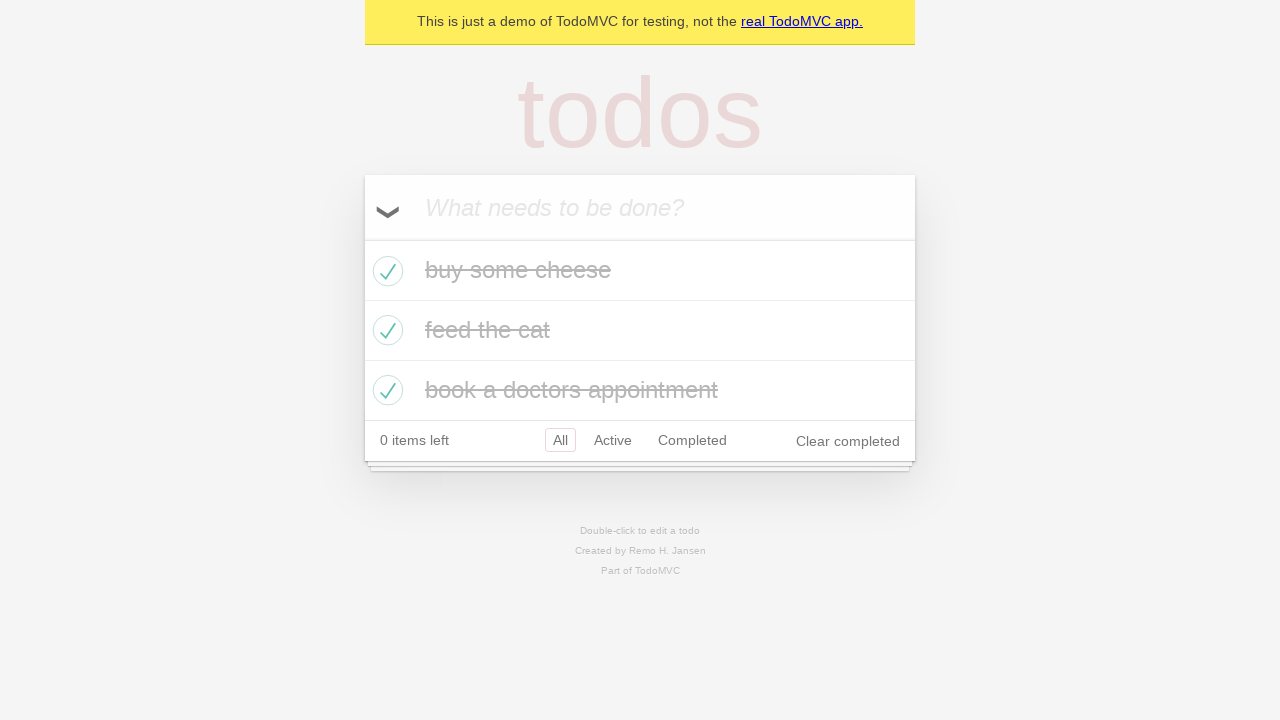

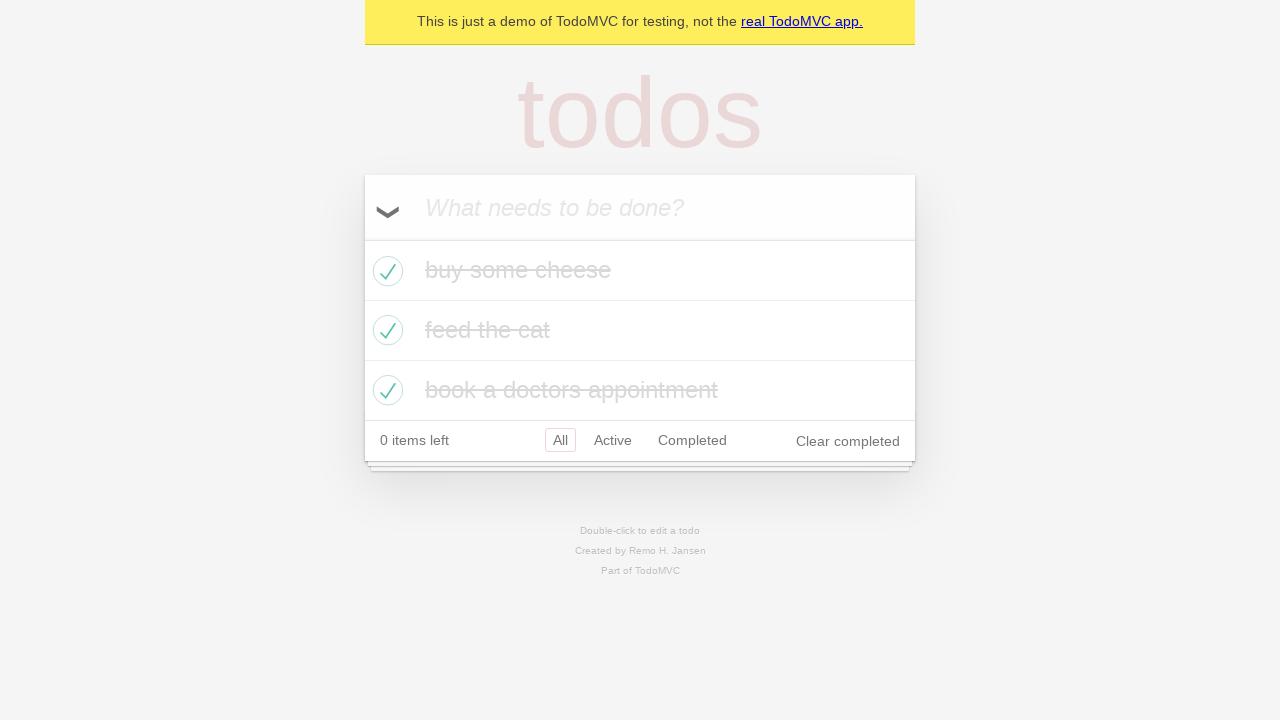